Navigates to a shopping site and adds multiple specific products (Cucumber, Brocolli, Beans, Carrot) to the cart by finding them in the product list and clicking their add to cart buttons

Starting URL: https://rahulshettyacademy.com/seleniumPractise

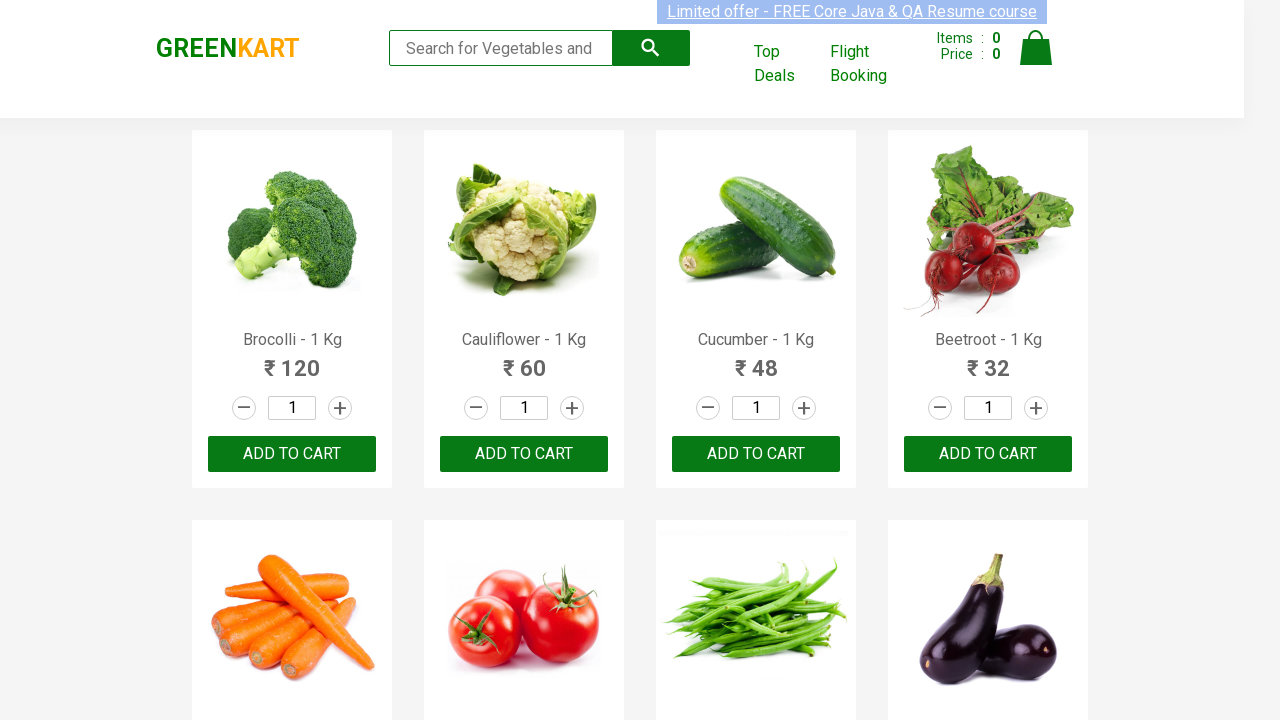

Navigated to shopping site at https://rahulshettyacademy.com/seleniumPractise
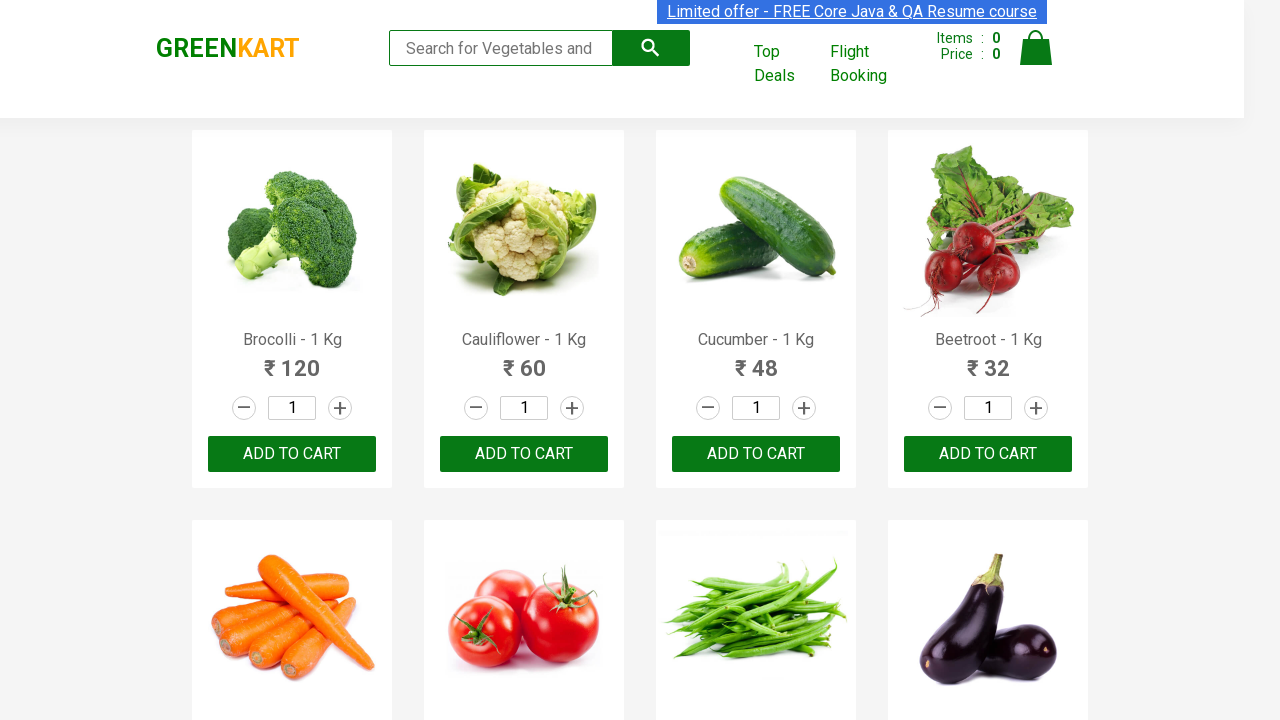

Waited for product list to load
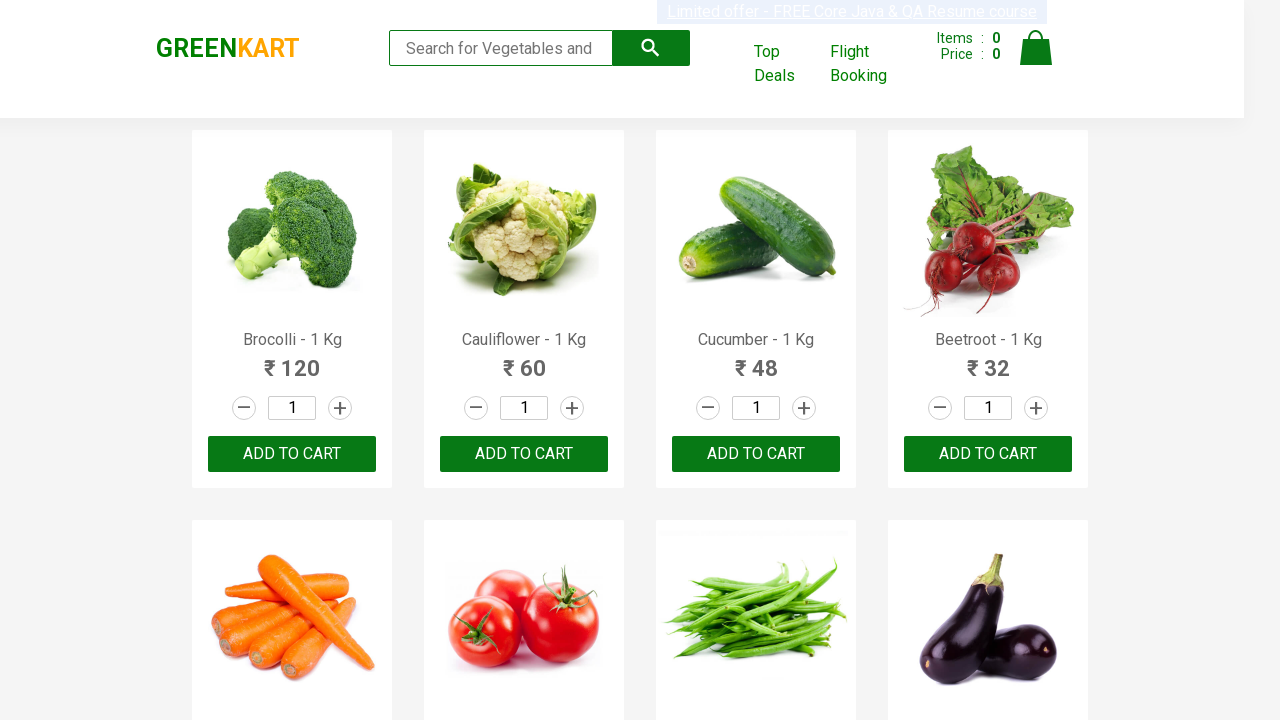

Retrieved all product elements - found 30 products
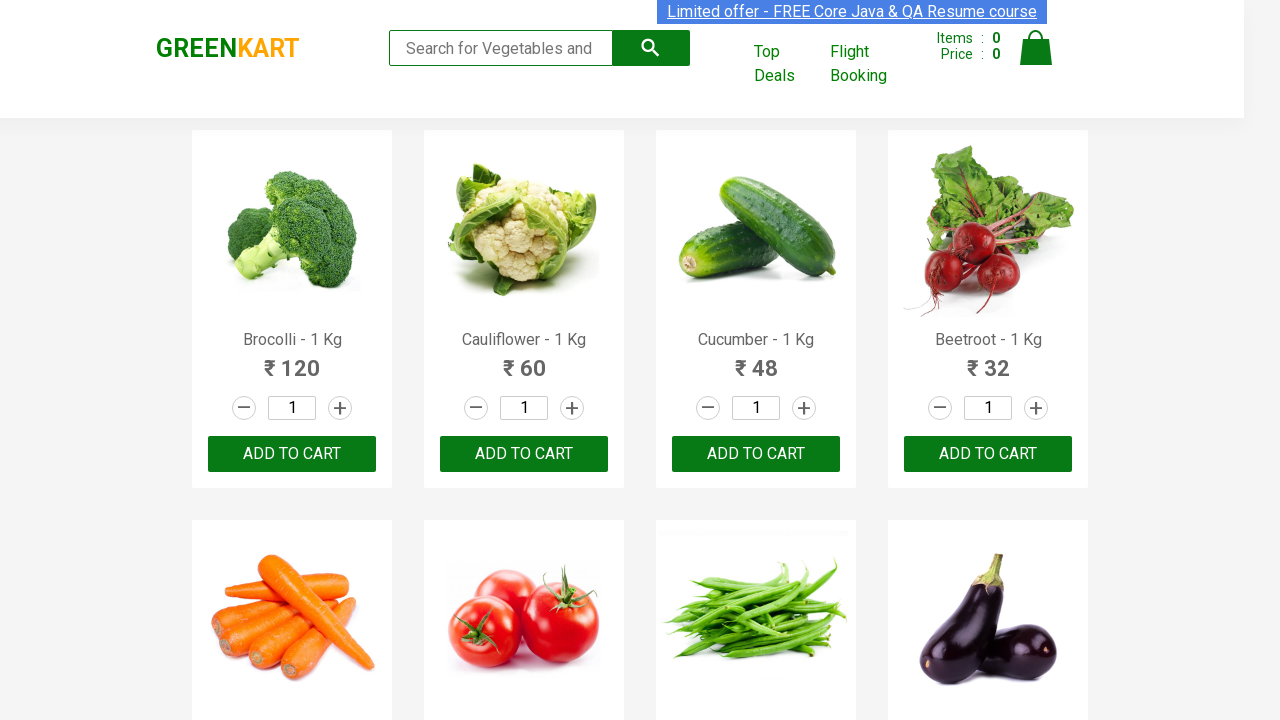

Added 'Brocolli' to cart
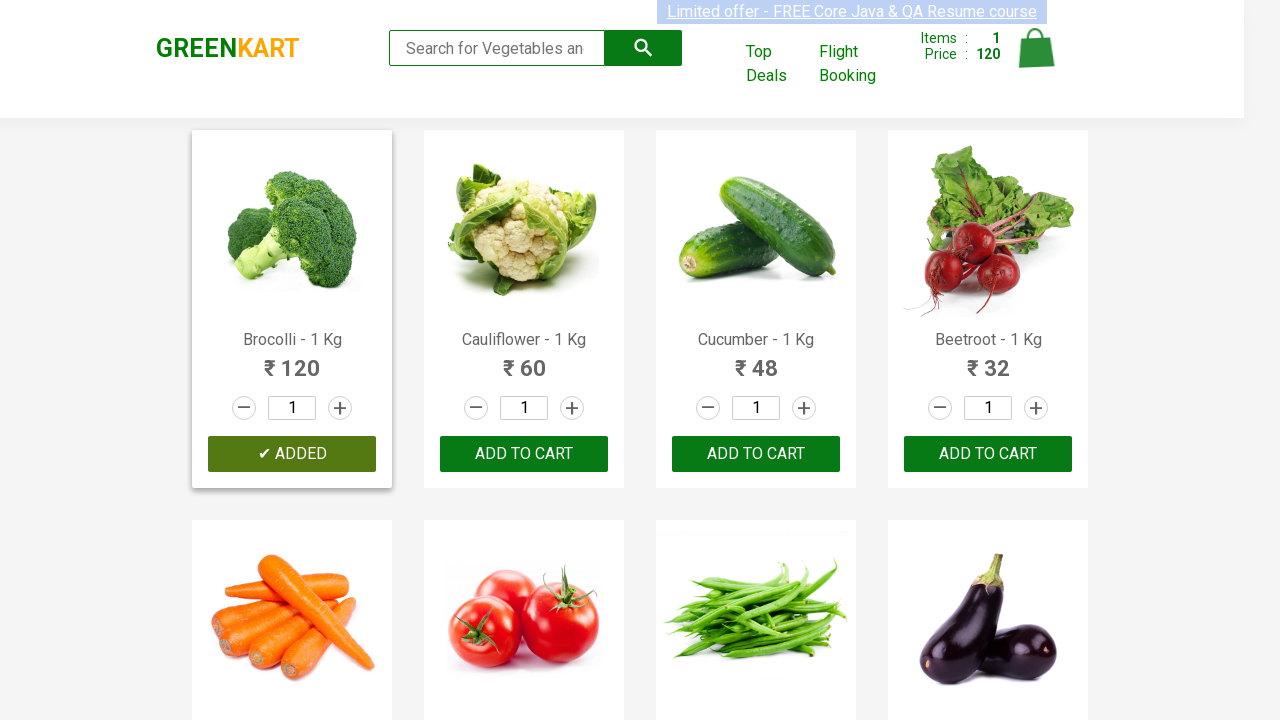

Added 'Cucumber' to cart
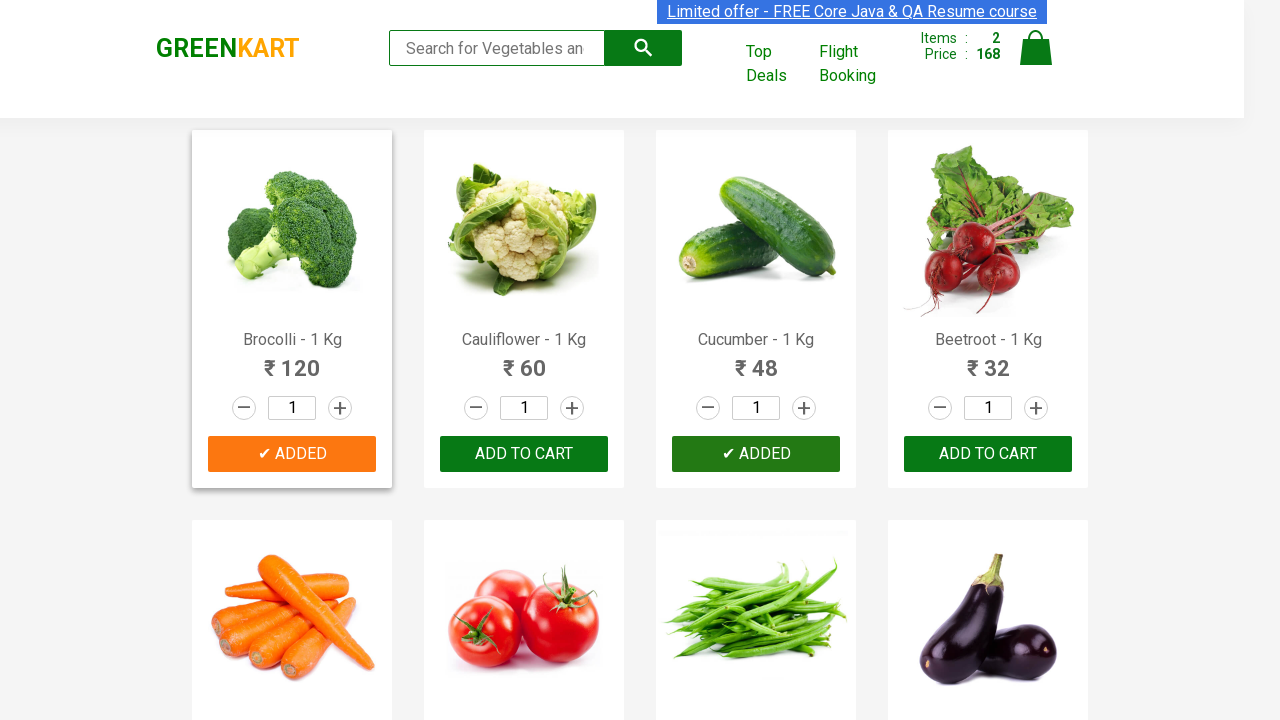

Added 'Carrot' to cart
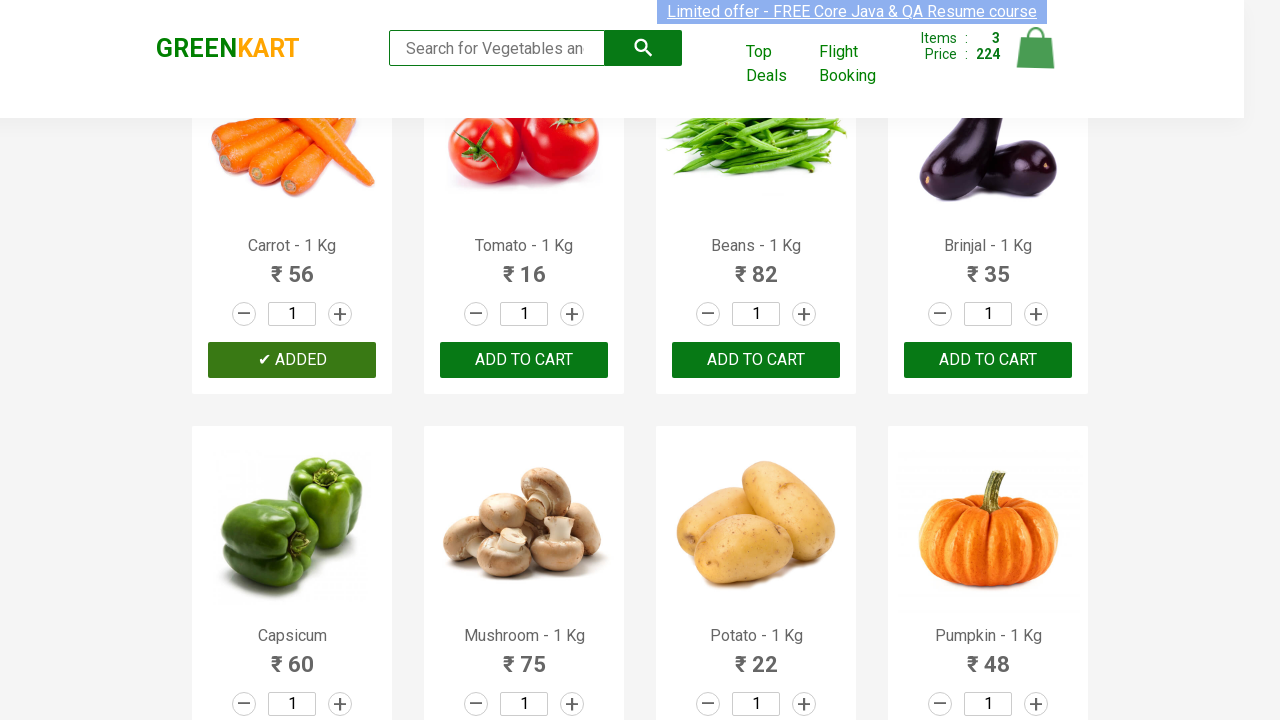

Added 'Beans' to cart
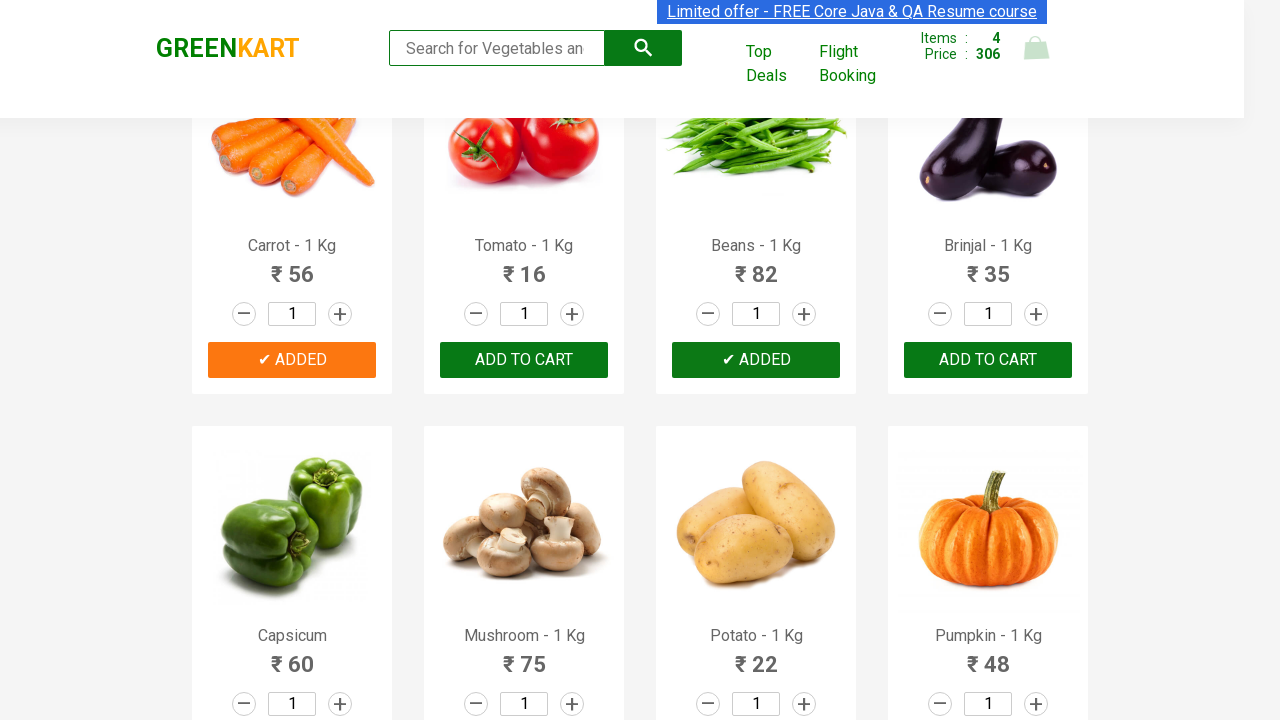

All 4 items successfully added to cart
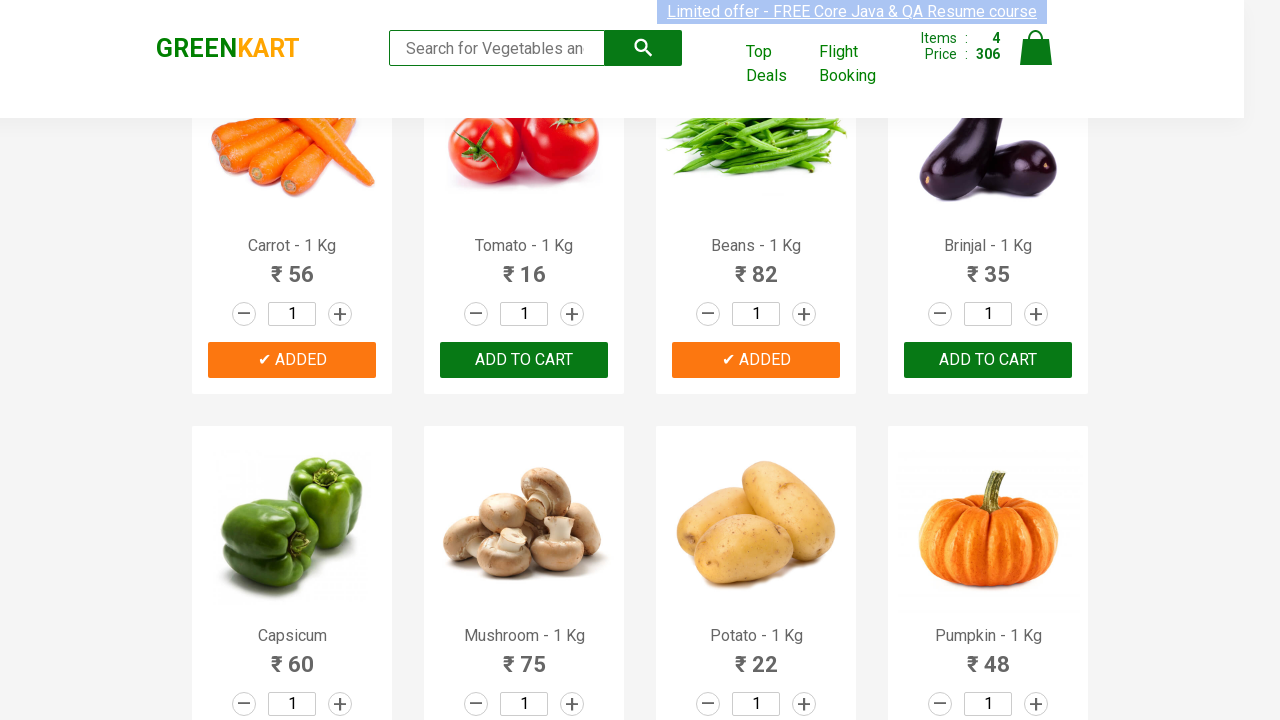

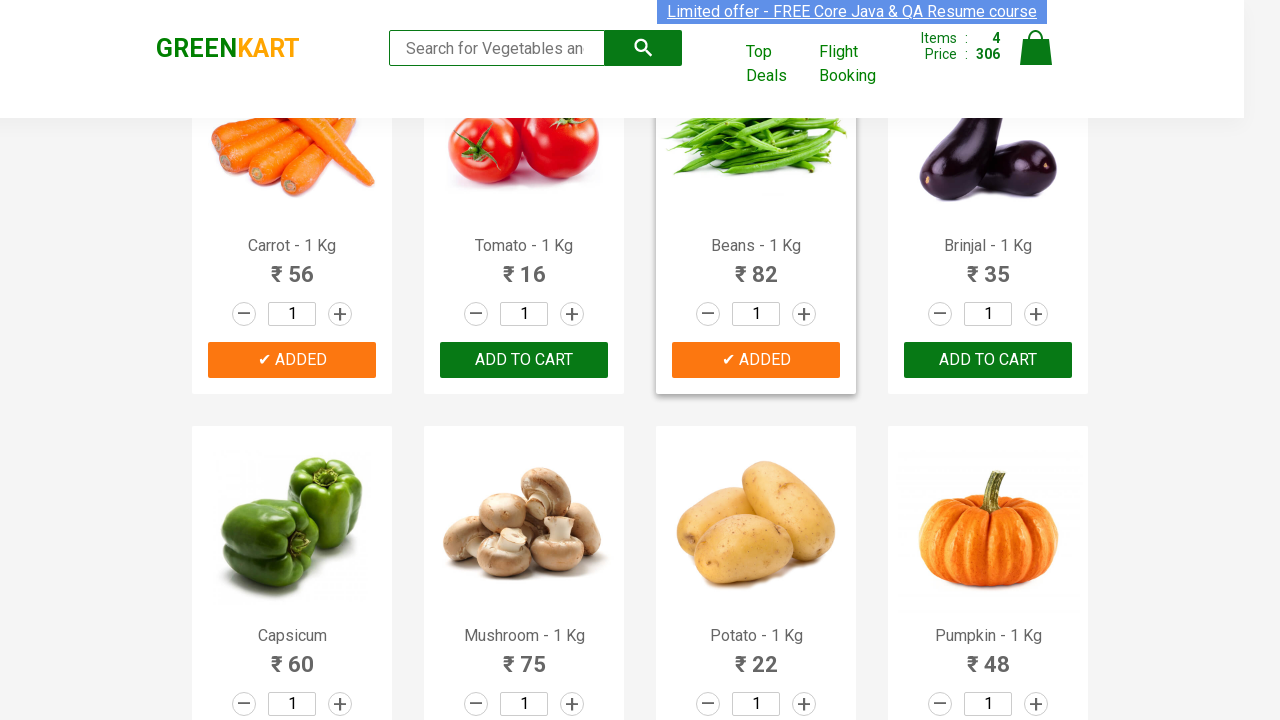